Tests error message when attempting to login with only username provided

Starting URL: https://www.saucedemo.com/

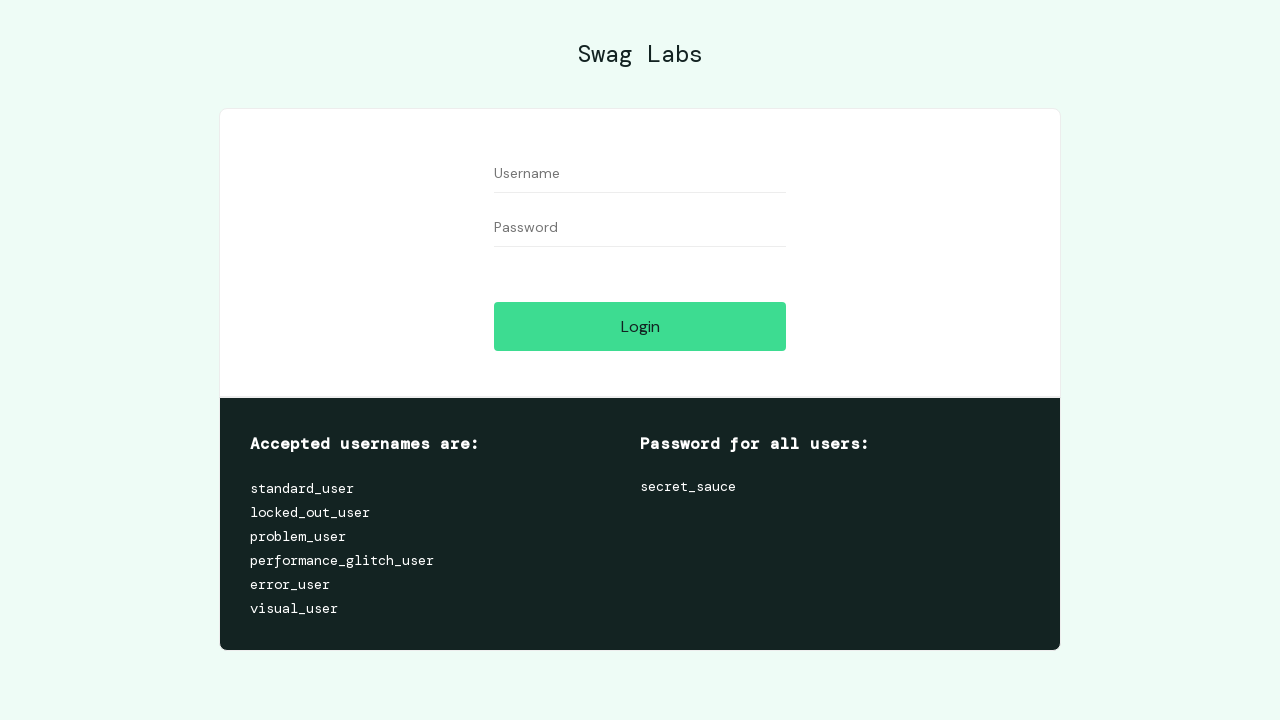

Username field became visible
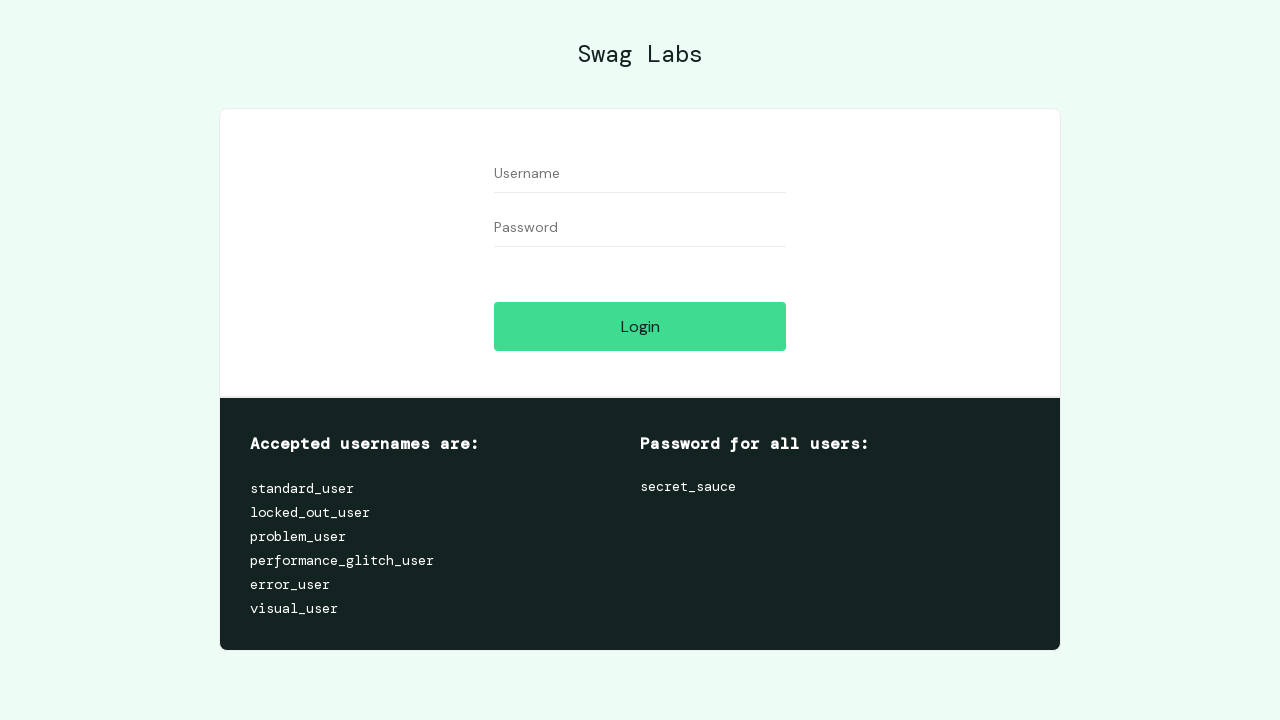

Filled username field with 'testuser123' on #user-name
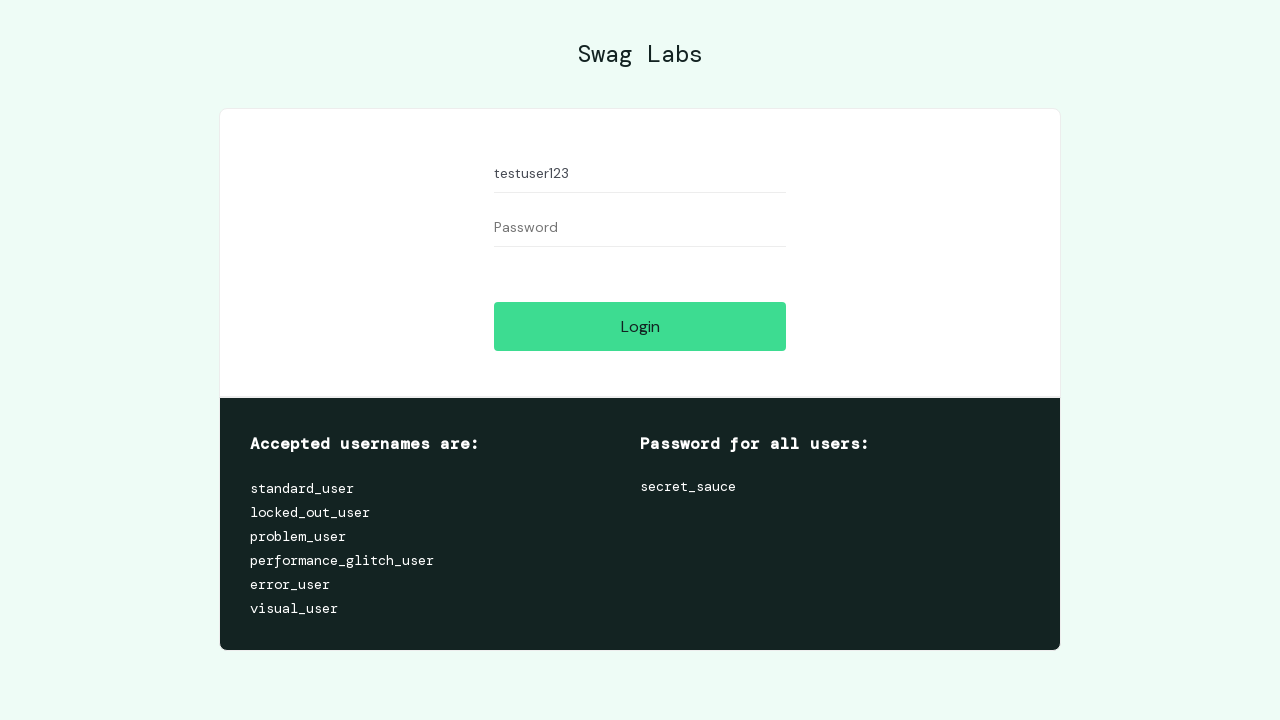

Login button became visible
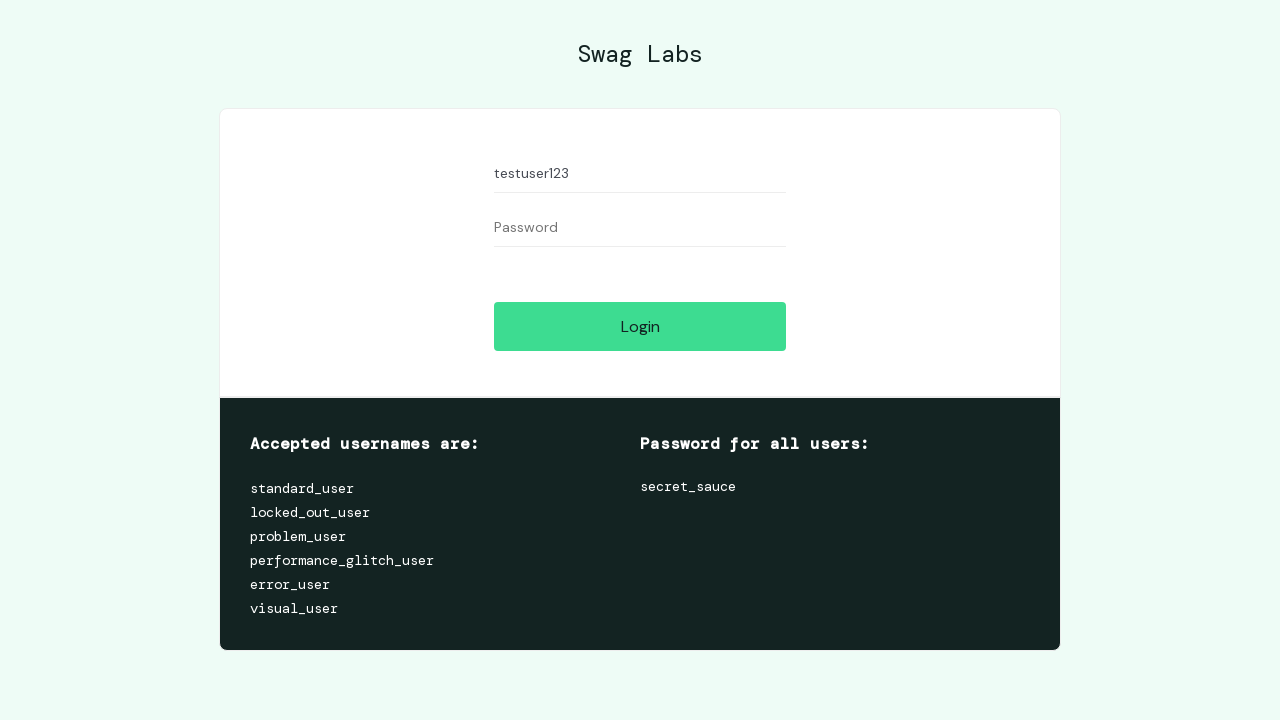

Clicked login button with only username provided at (640, 326) on #login-button
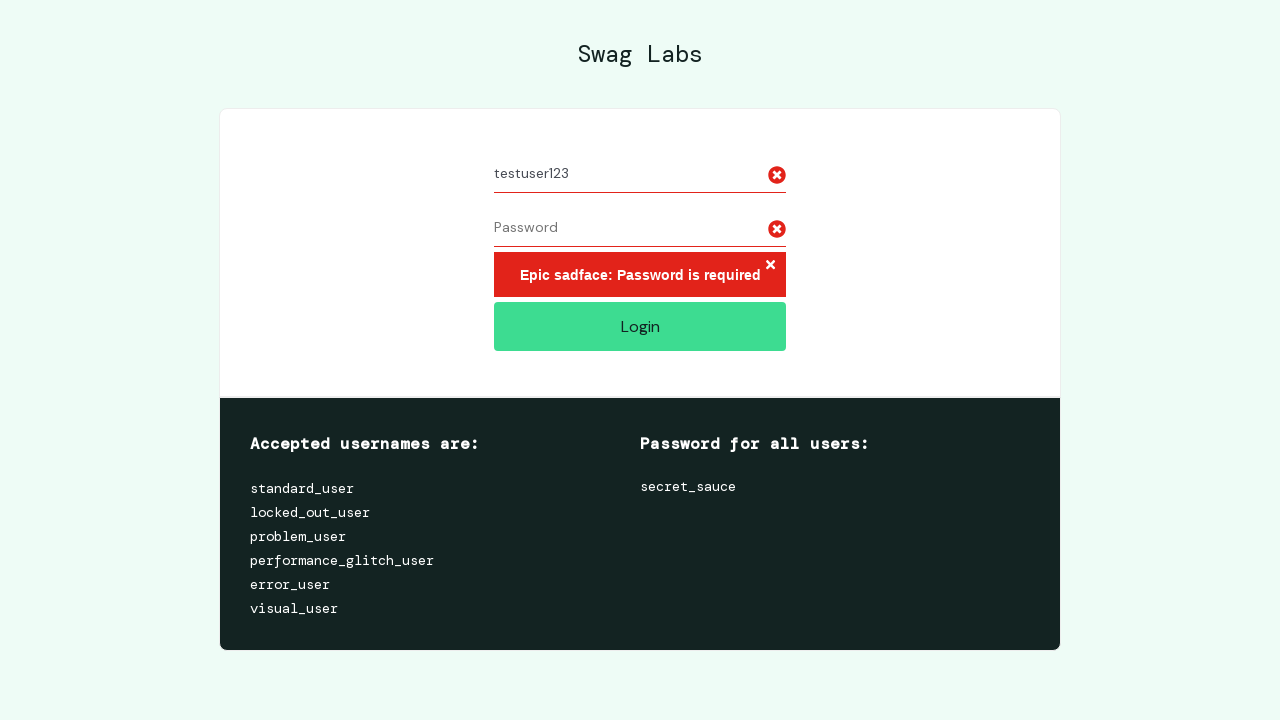

Located error message element
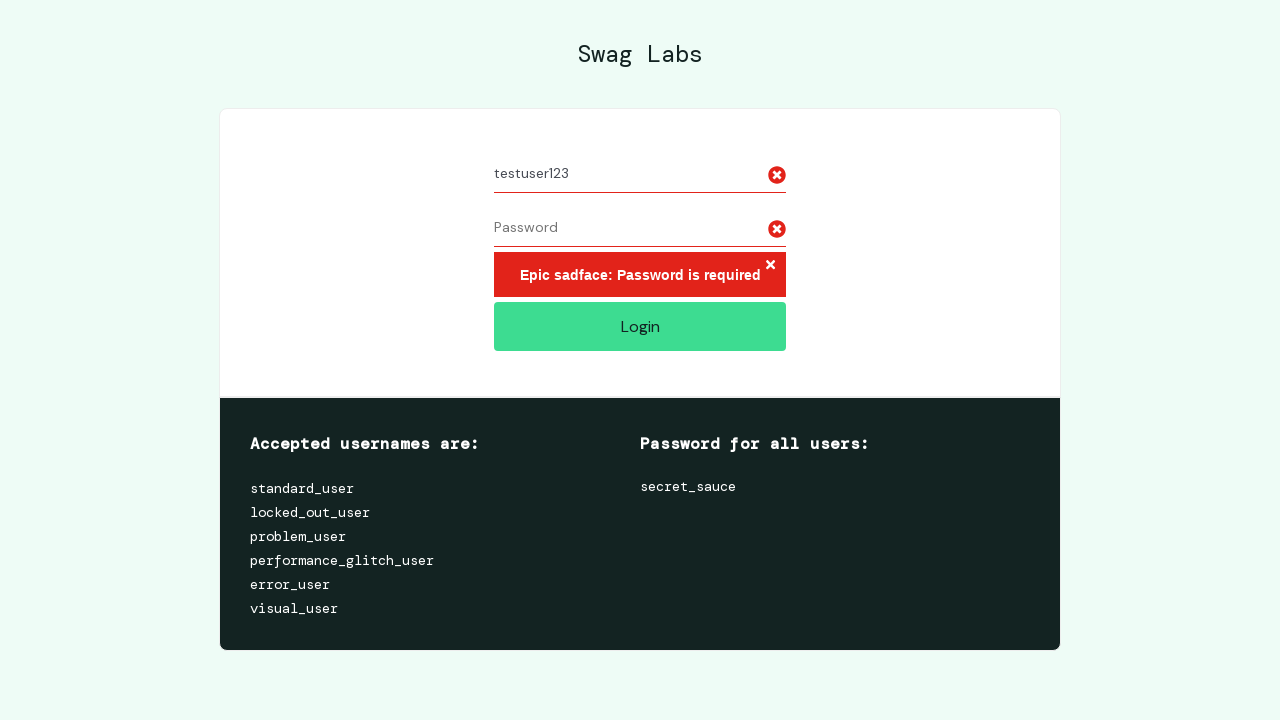

Verified error message: 'Epic sadface: Password is required'
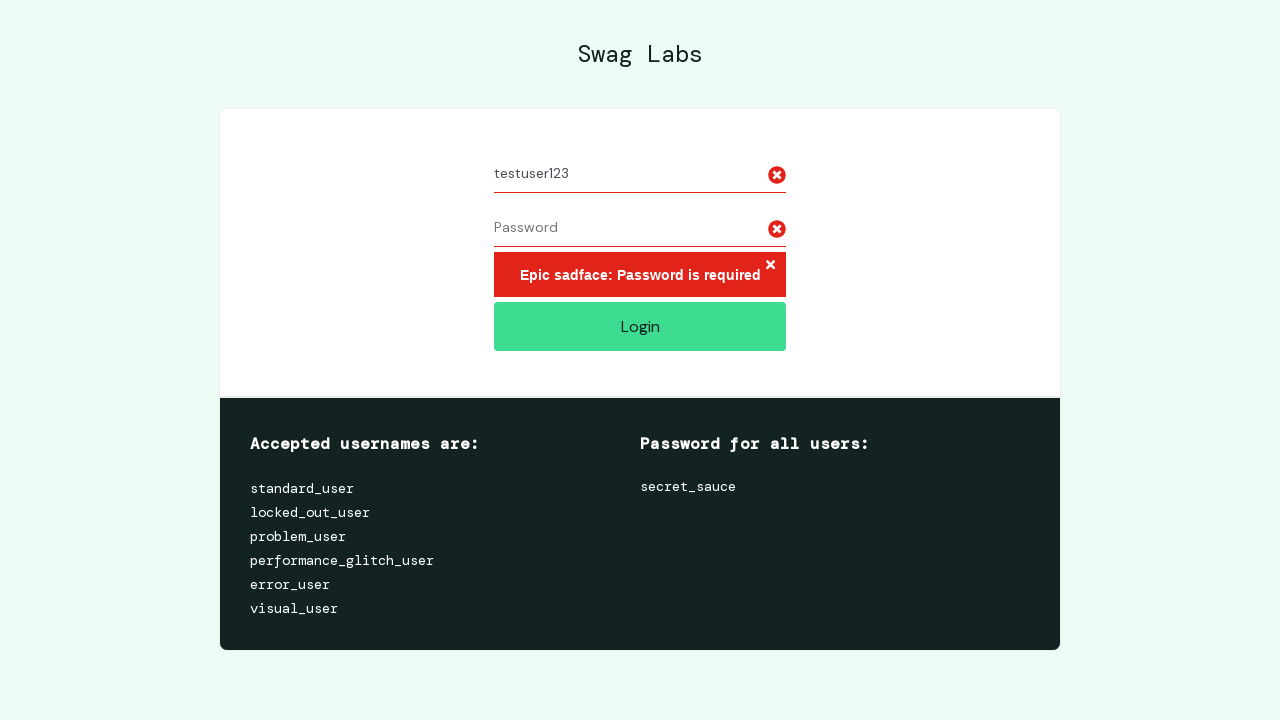

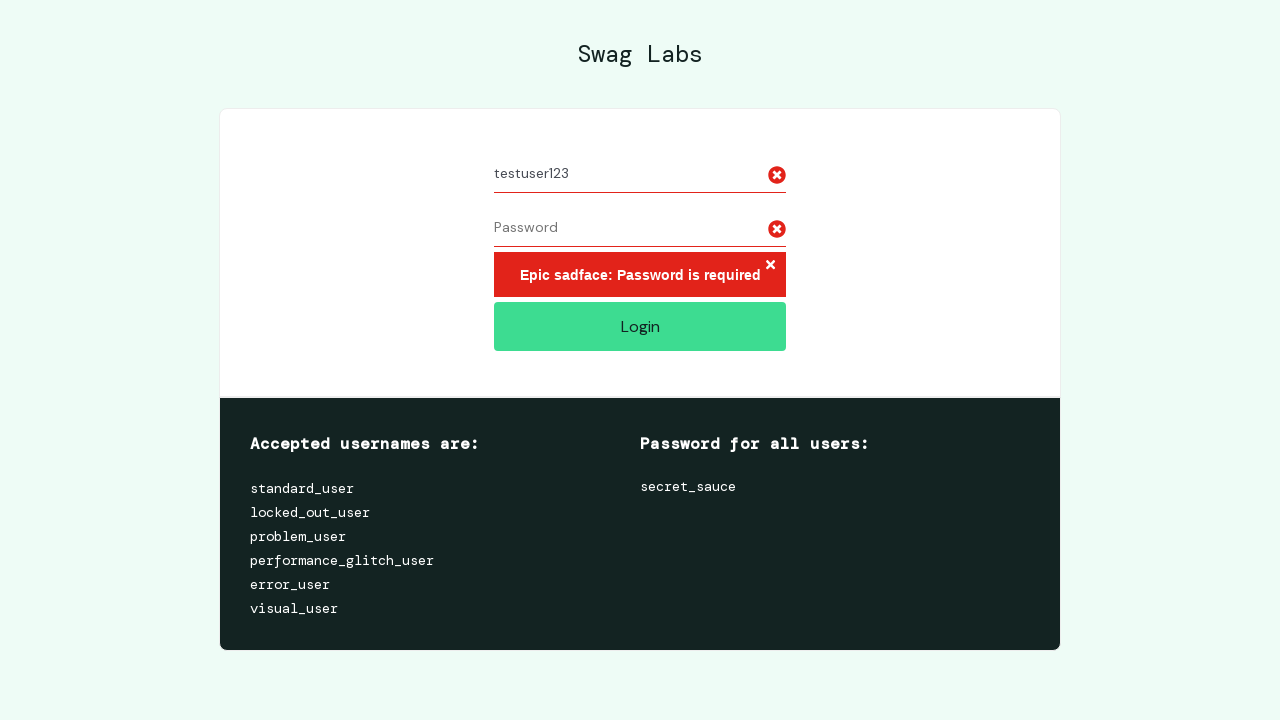